Tests dropdown selection functionality on a registration form by selecting options using different methods (by index, value, and visible text)

Starting URL: https://demo.automationtesting.in/Register.html

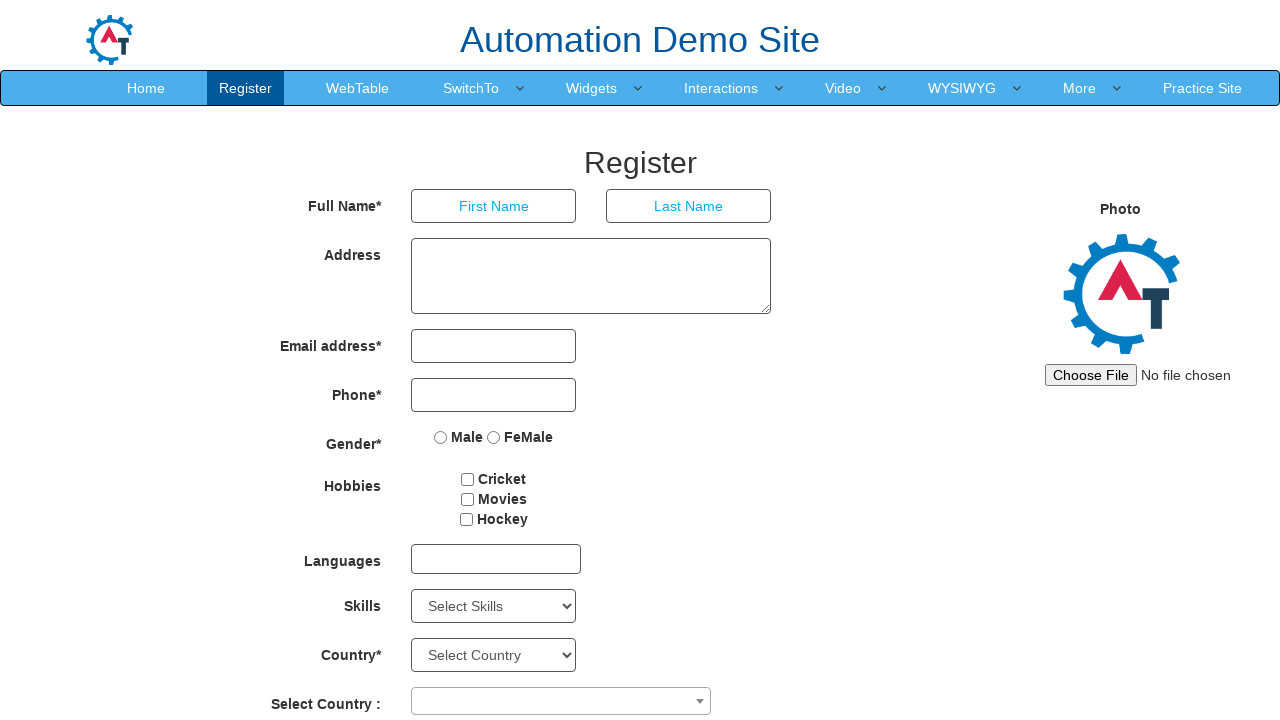

Waited for Skills dropdown to be available
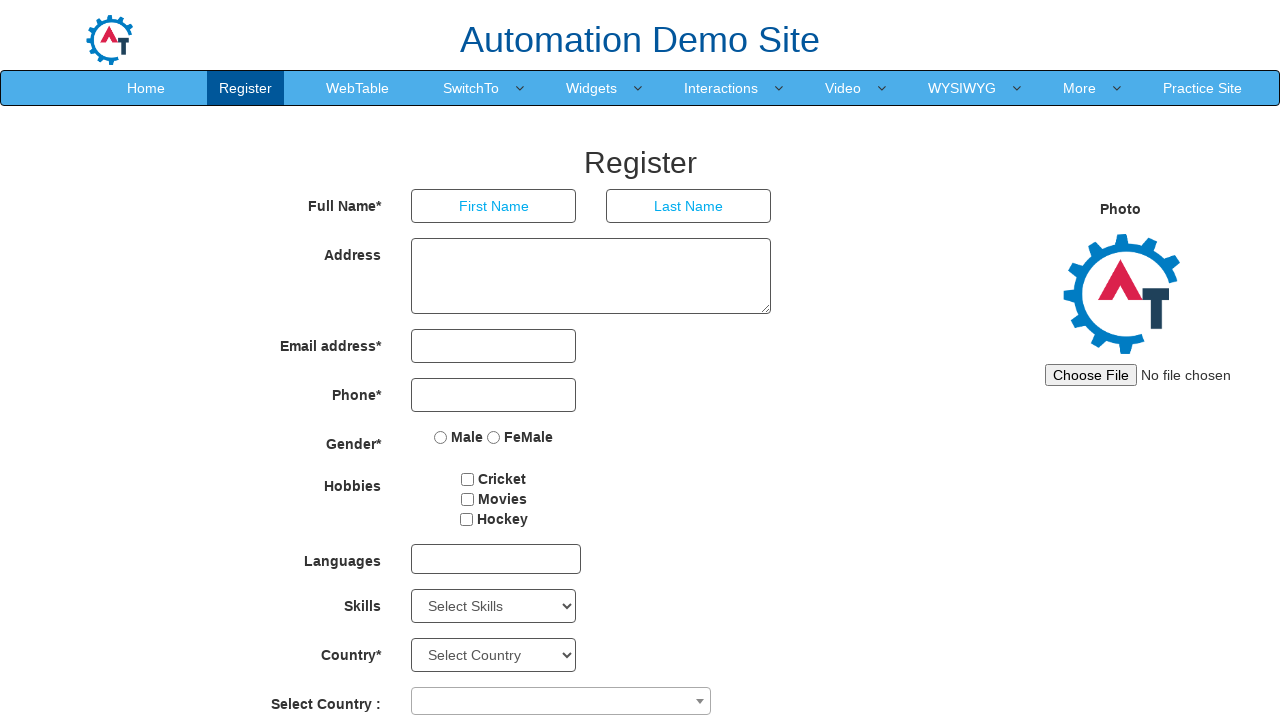

Selected 5th option in Skills dropdown by index on #Skills
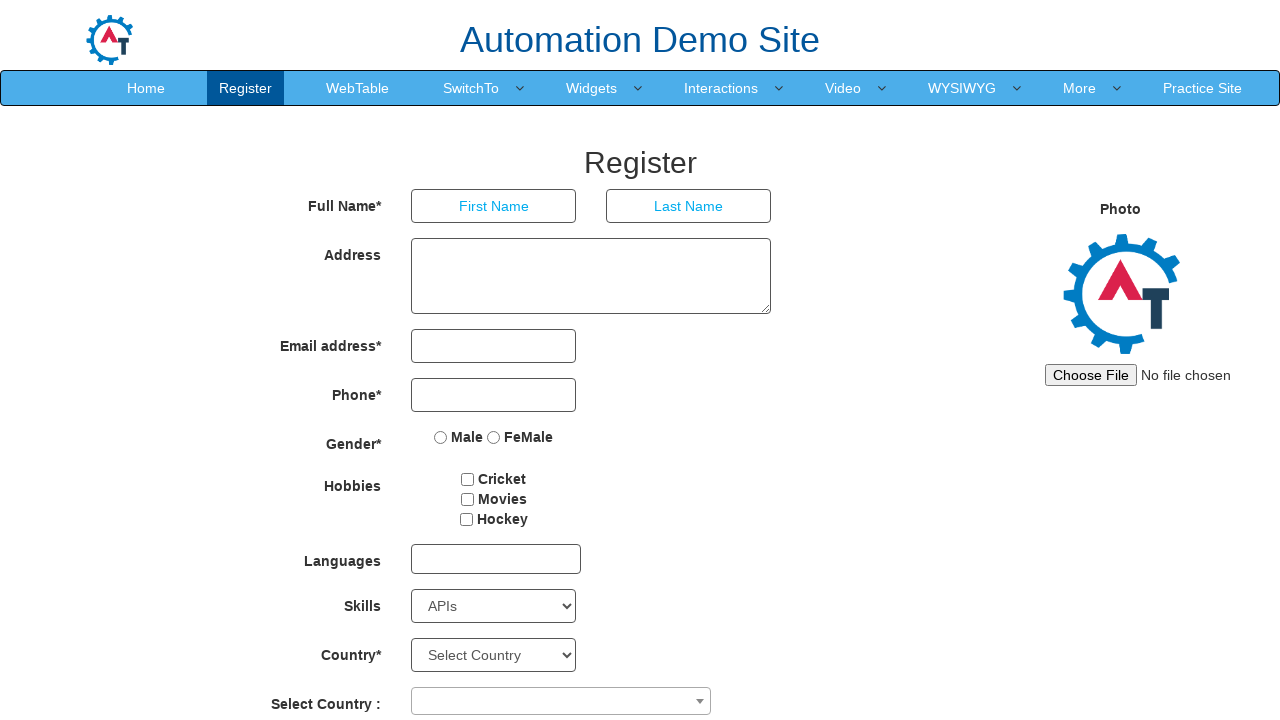

Waited 3 seconds after selecting by index
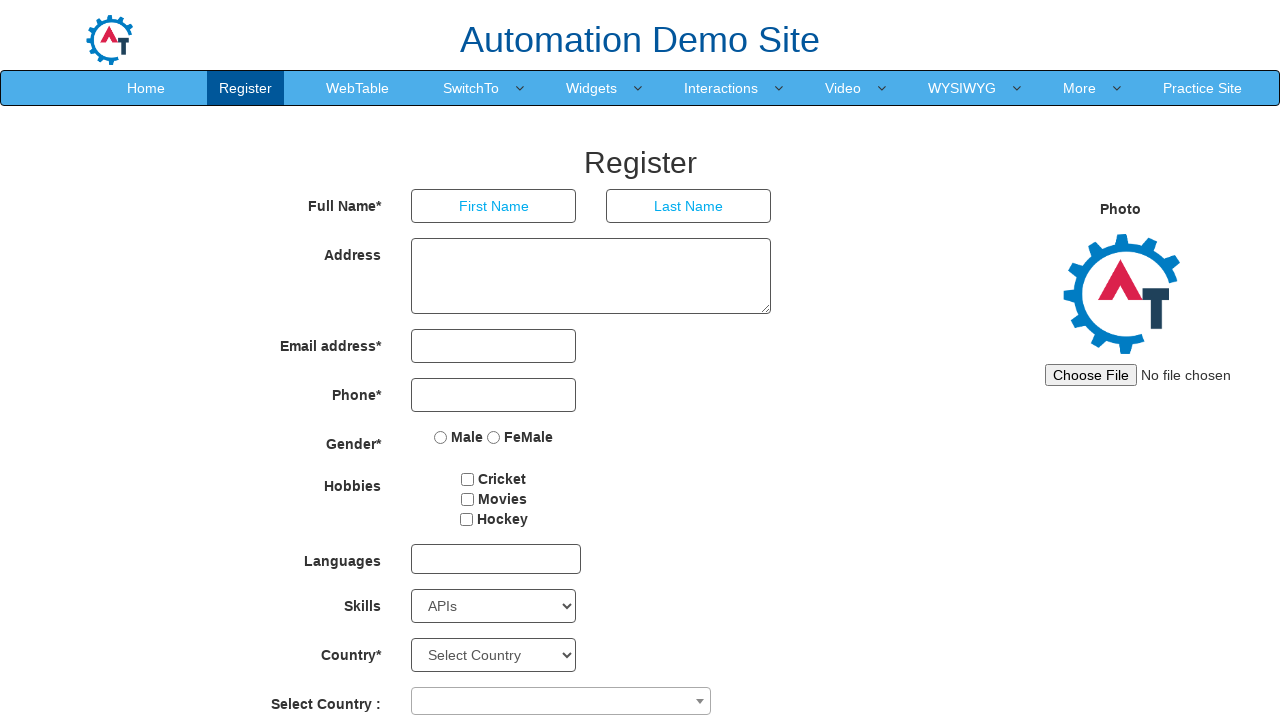

Selected 'C++' option in Skills dropdown by value on #Skills
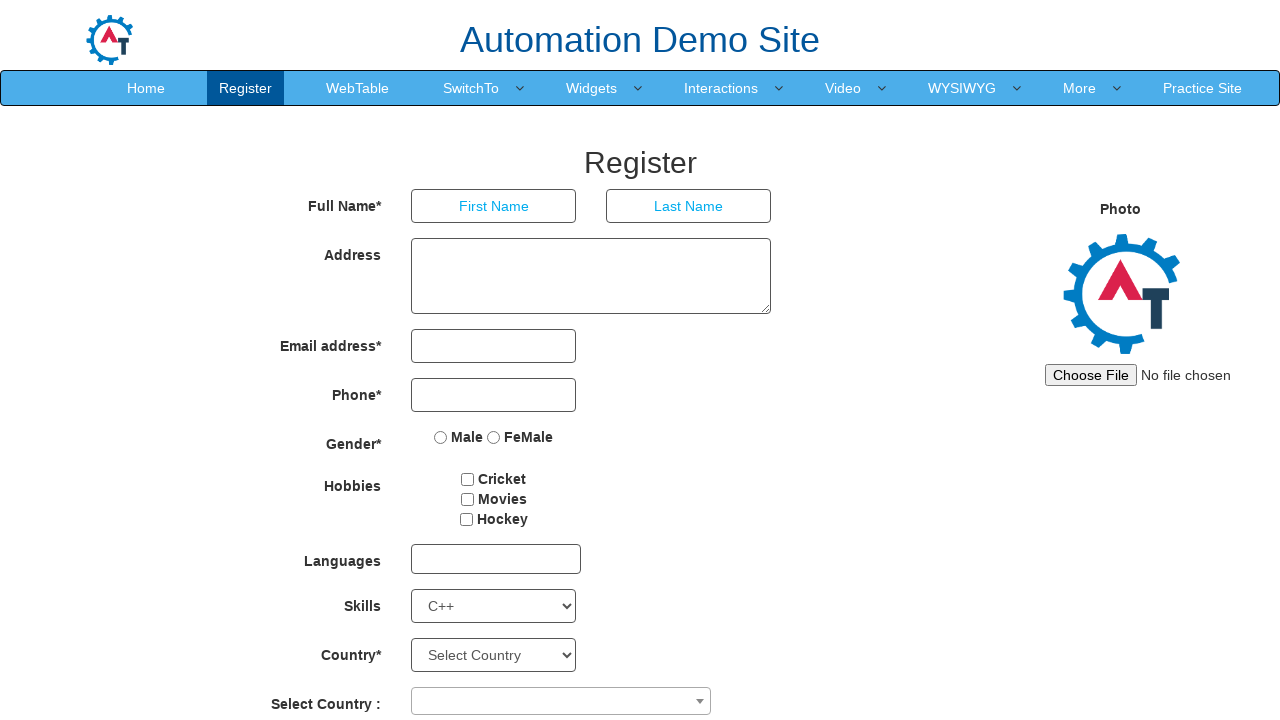

Waited 3 seconds after selecting by value
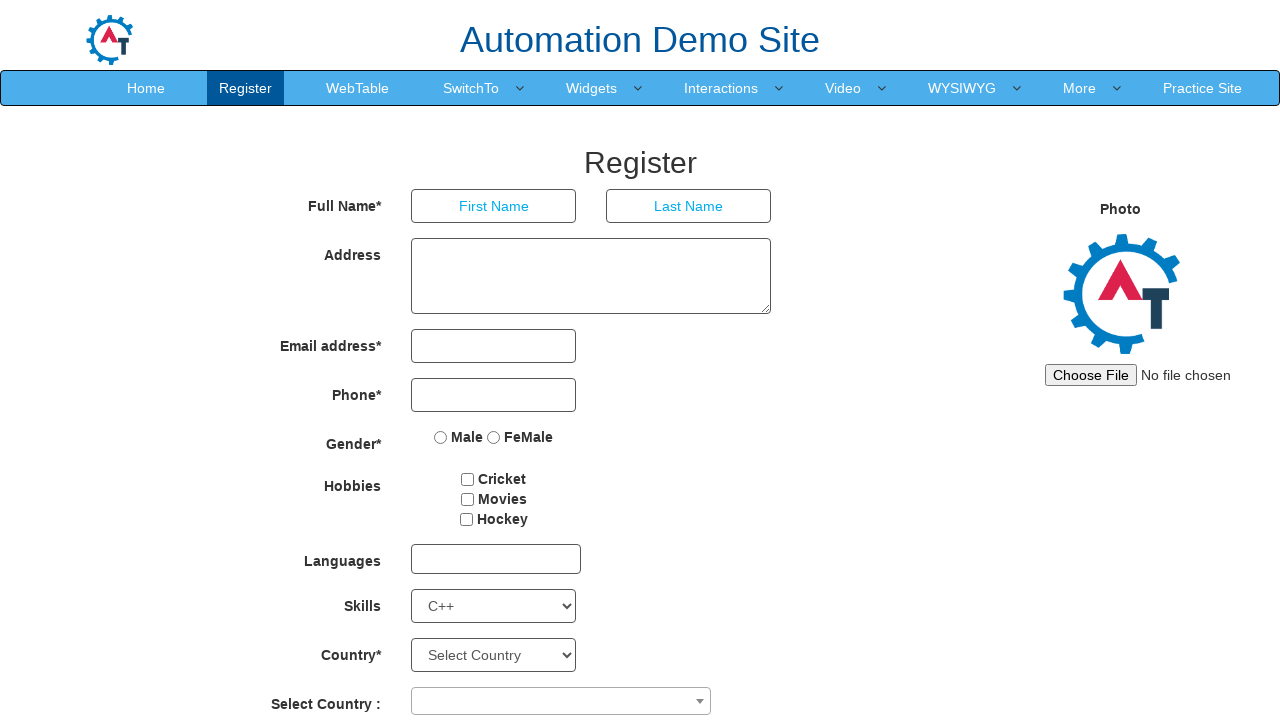

Selected 'Java' option in Skills dropdown by visible text on #Skills
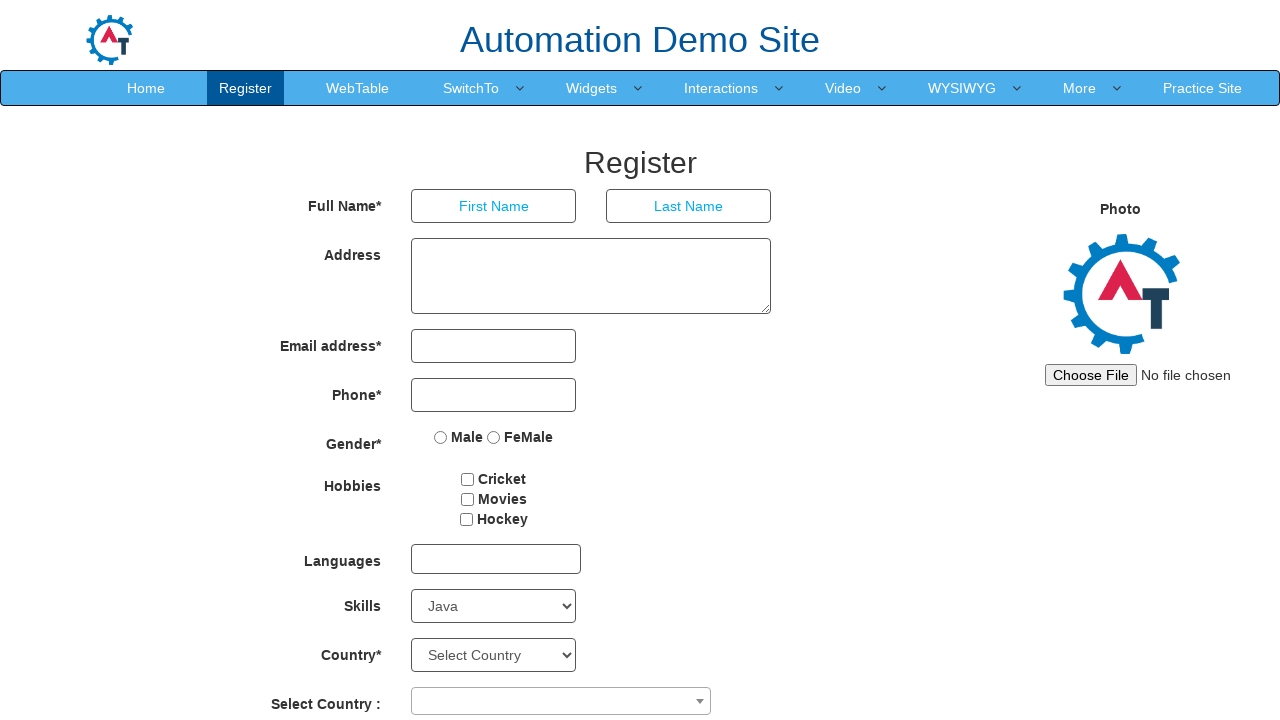

Waited 3 seconds after selecting by visible text
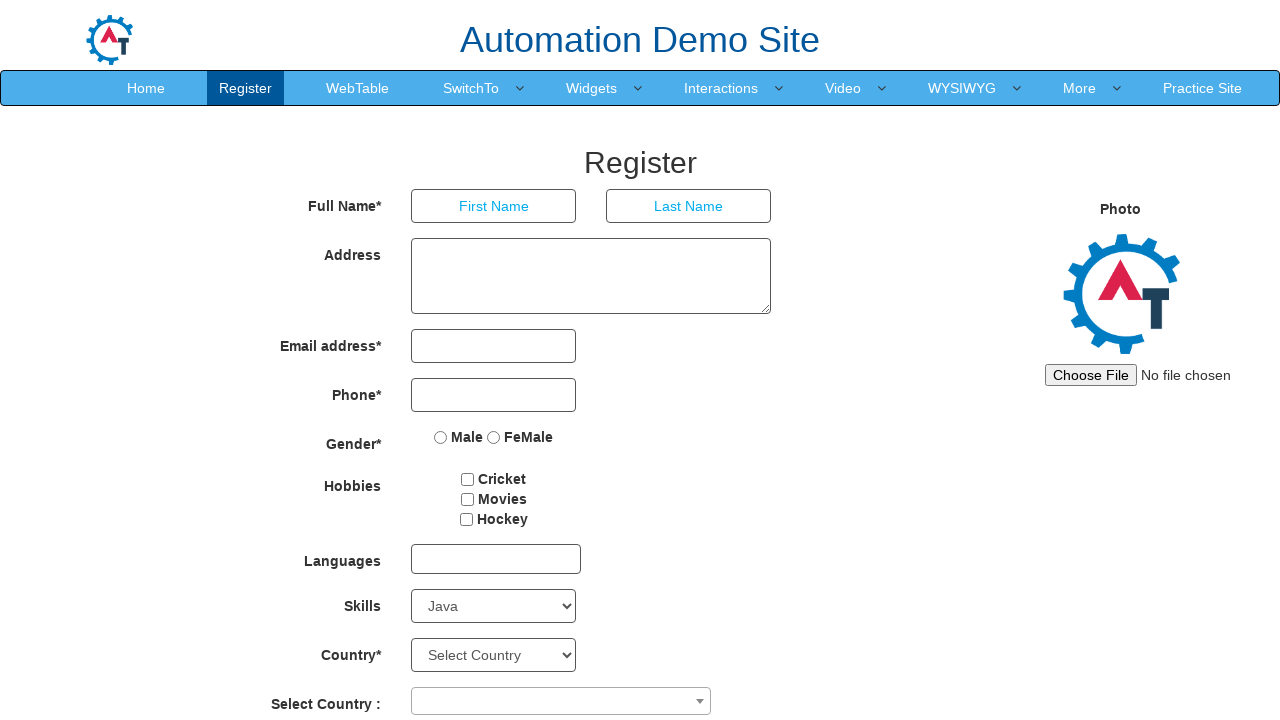

Retrieved all options from Skills dropdown for verification
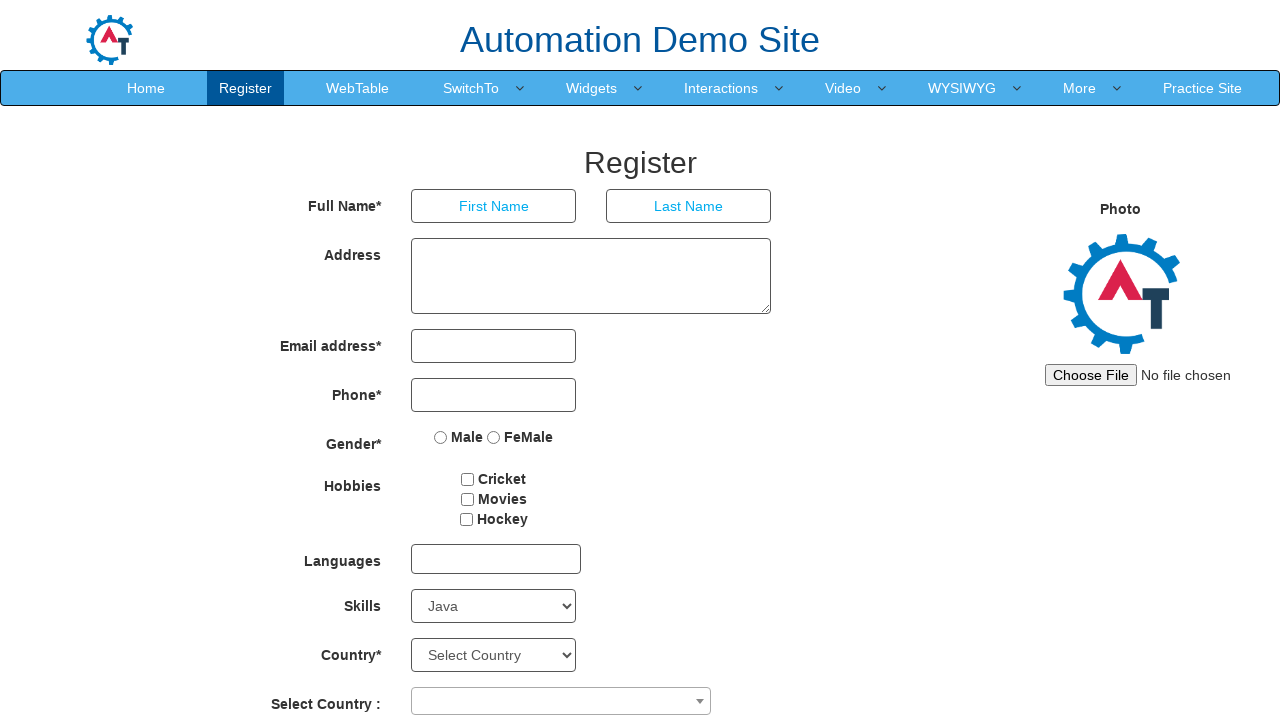

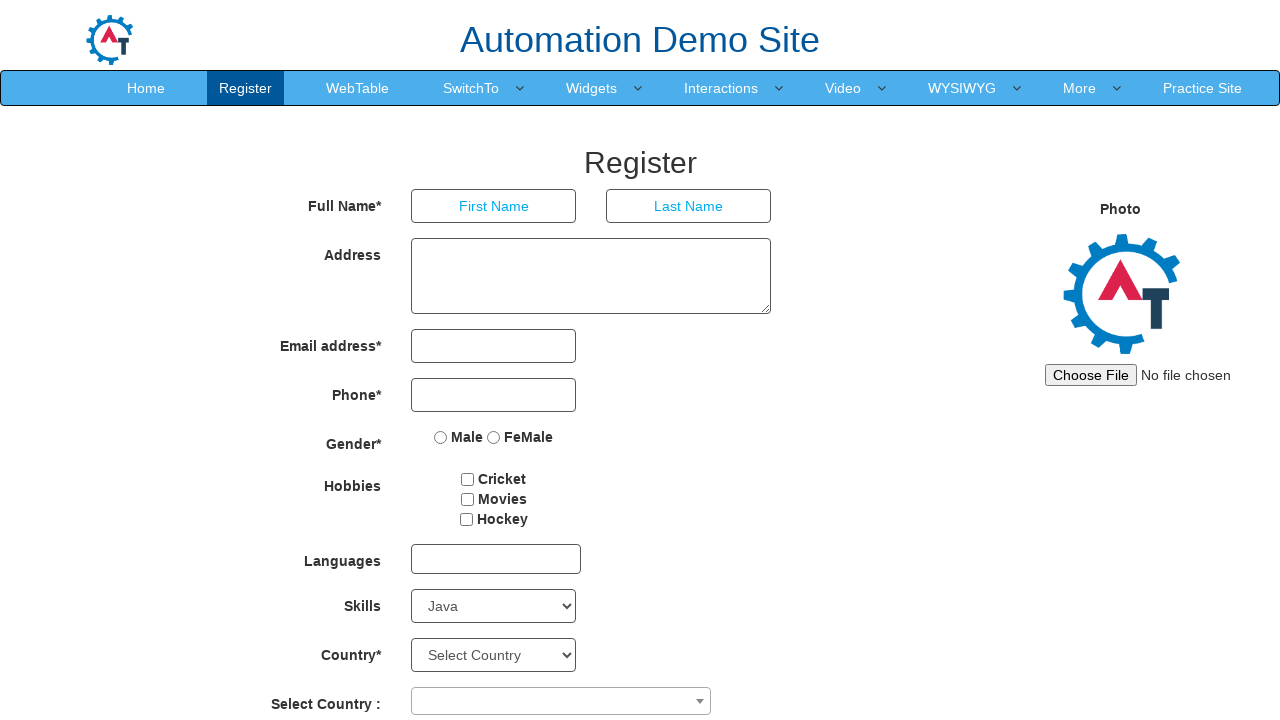